Tests double-click functionality by double-clicking a button and verifying the success message appears

Starting URL: https://demoqa.com/buttons

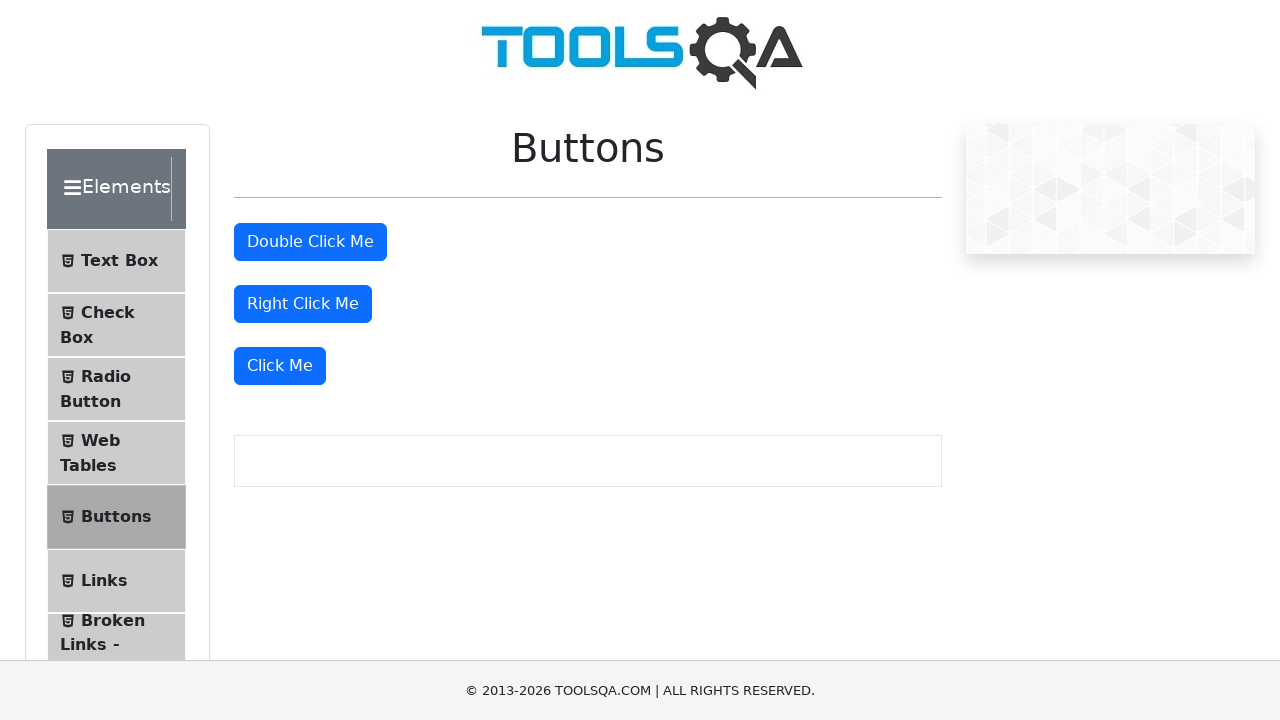

Double-clicked the 'Double Click Me' button at (310, 242) on xpath=//button[contains(.,'Double Click')]
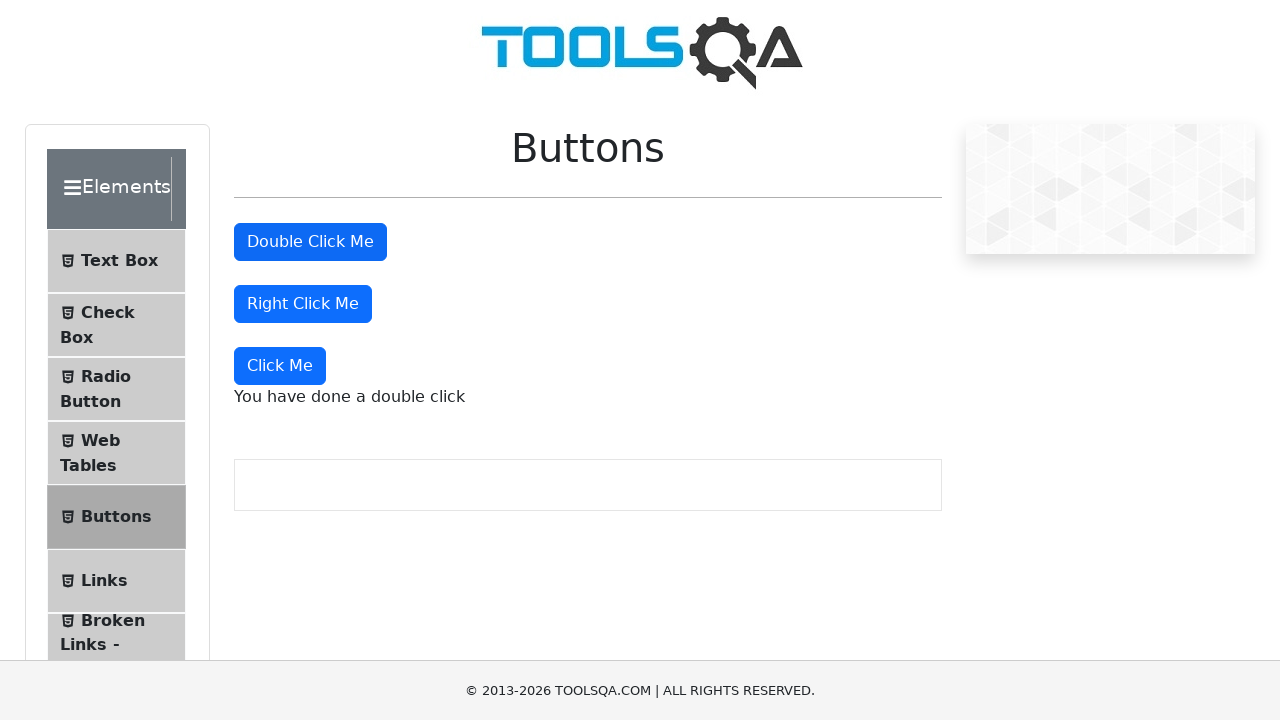

Waited for double-click success message to appear
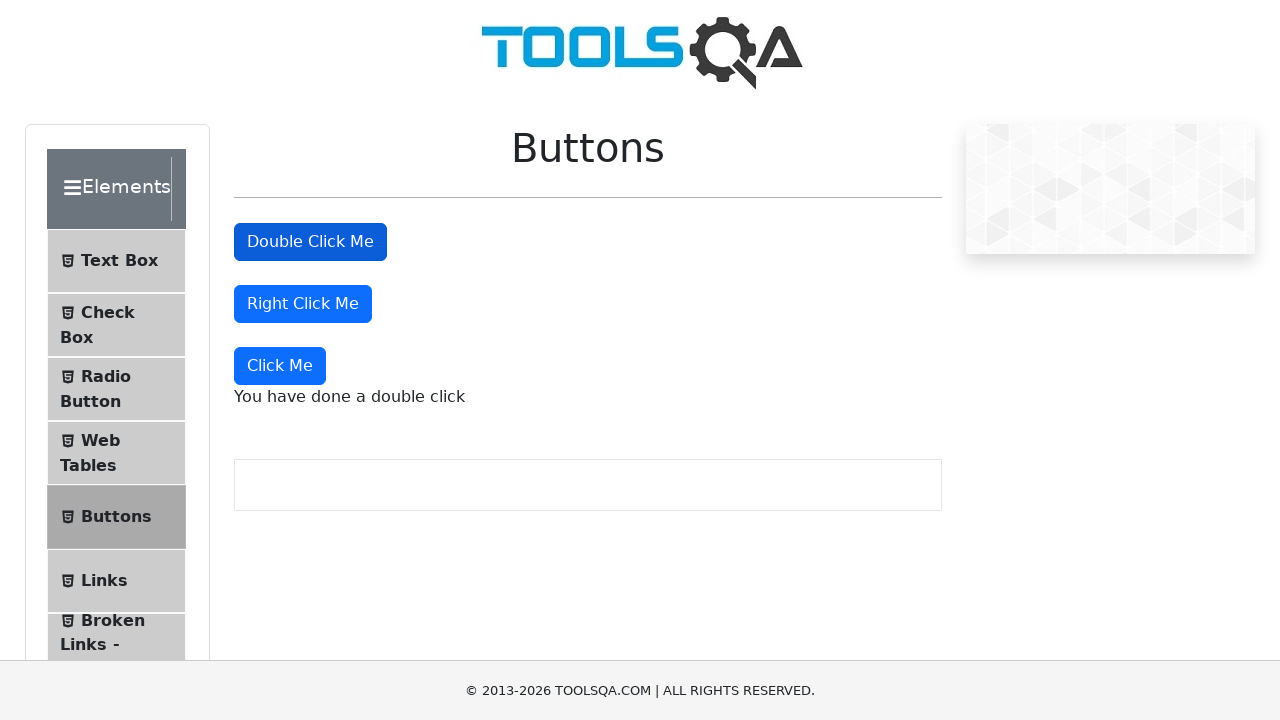

Retrieved success message text content
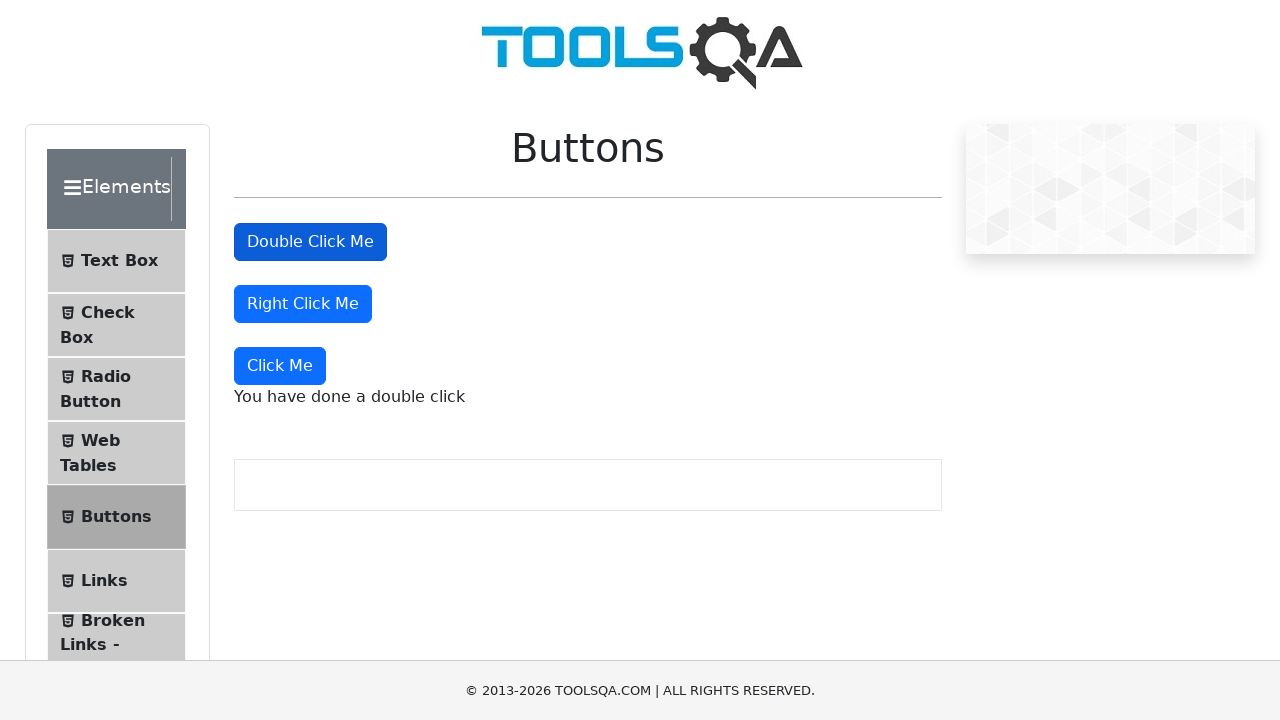

Verified success message contains expected text 'You have done a double click'
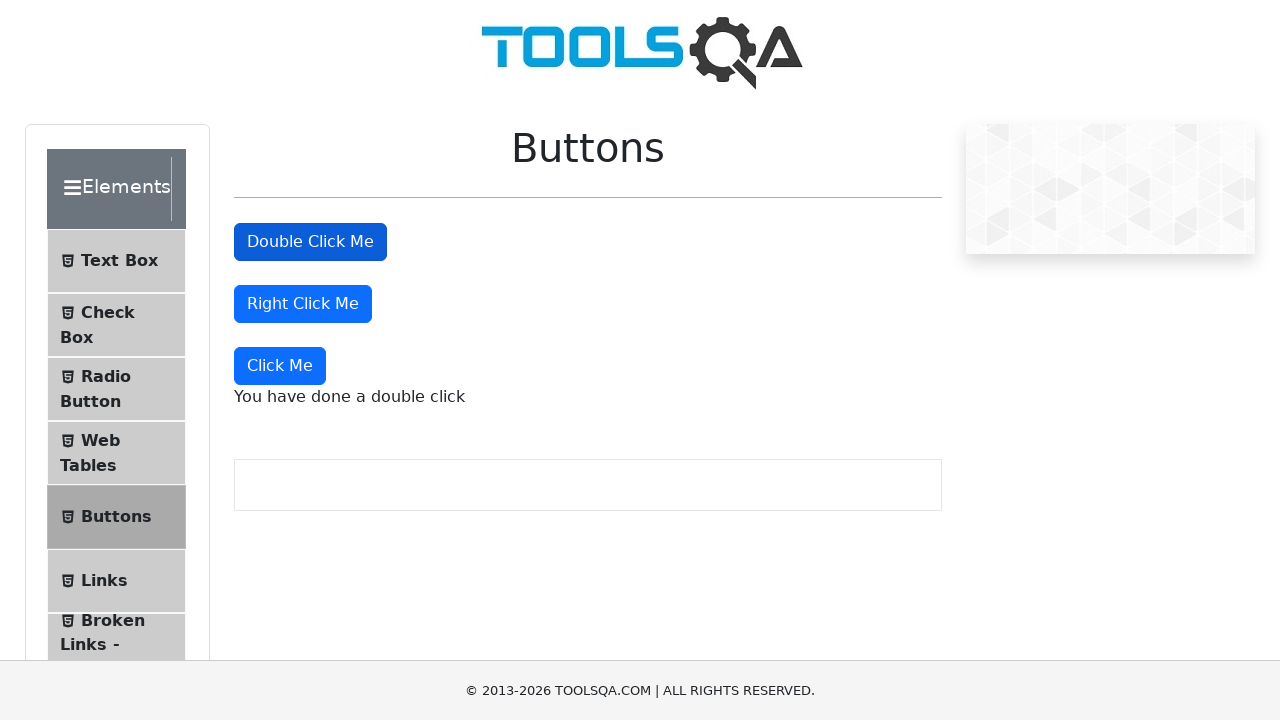

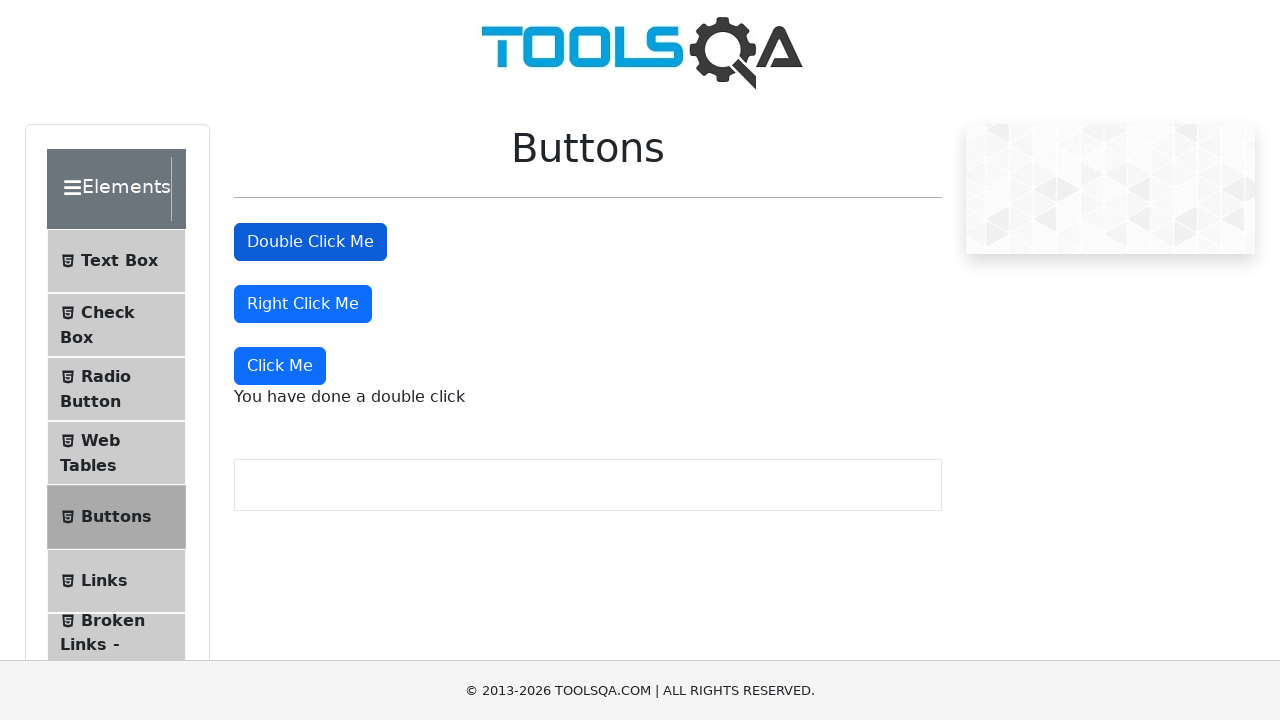